Tests clicking a regular button and verifying the dynamic click message appears

Starting URL: https://demoqa.com/buttons/

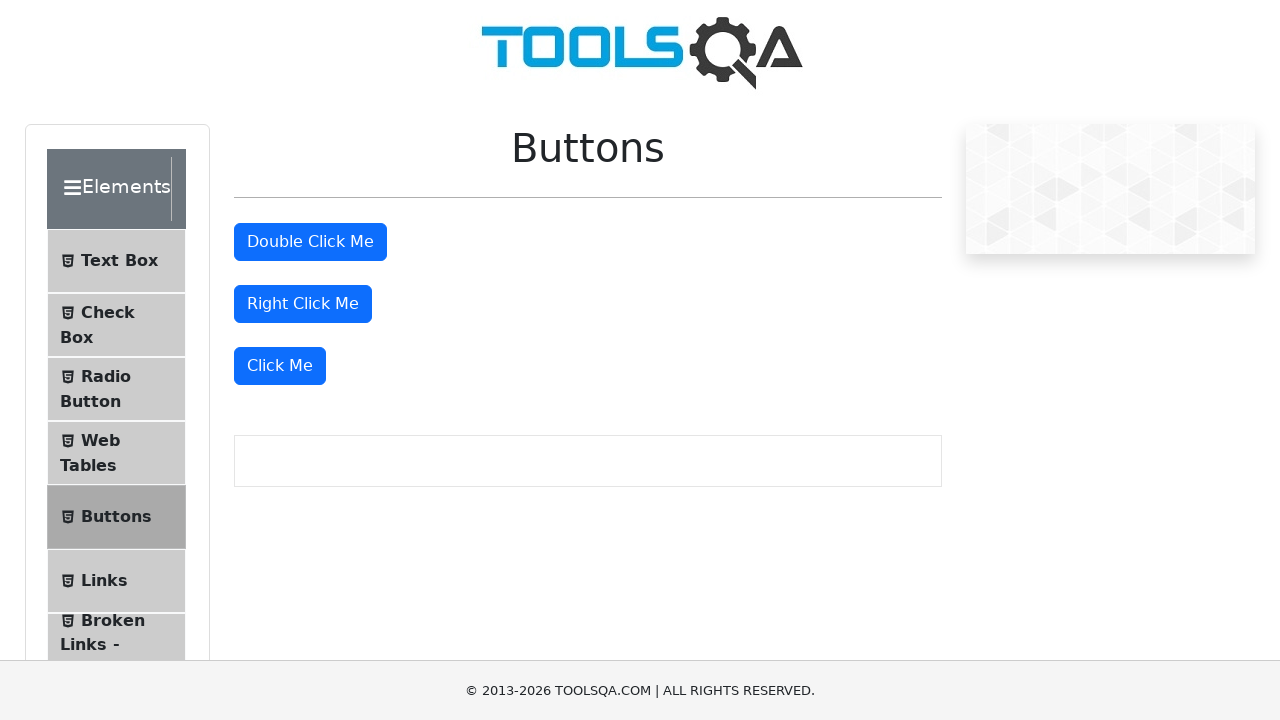

Clicked the 'Click Me' button at (280, 366) on xpath=//button[text()='Click Me']
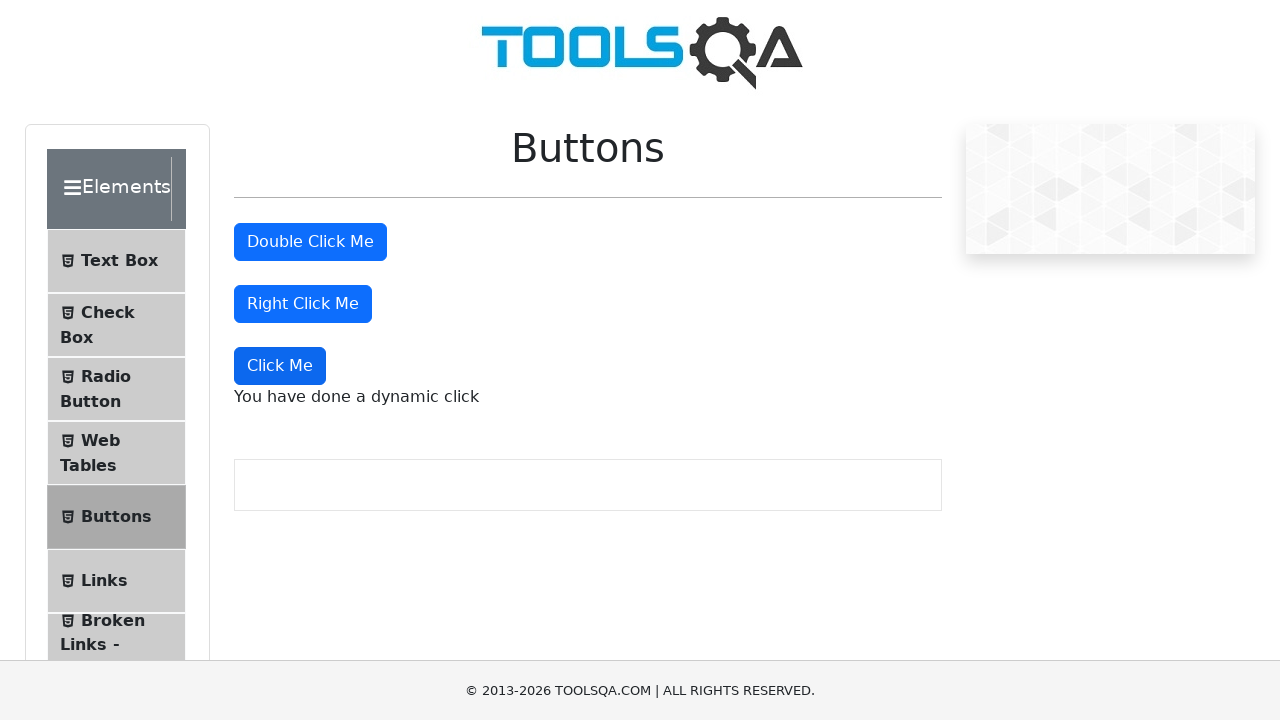

Dynamic click message appeared and loaded
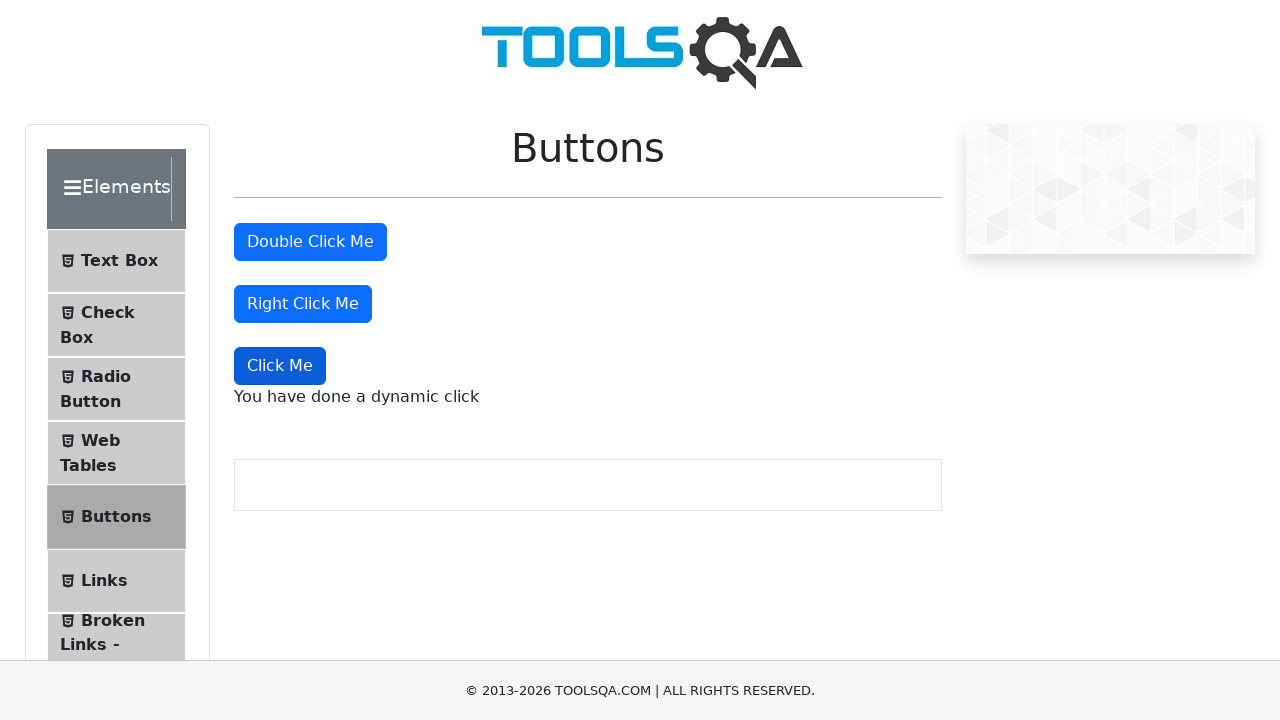

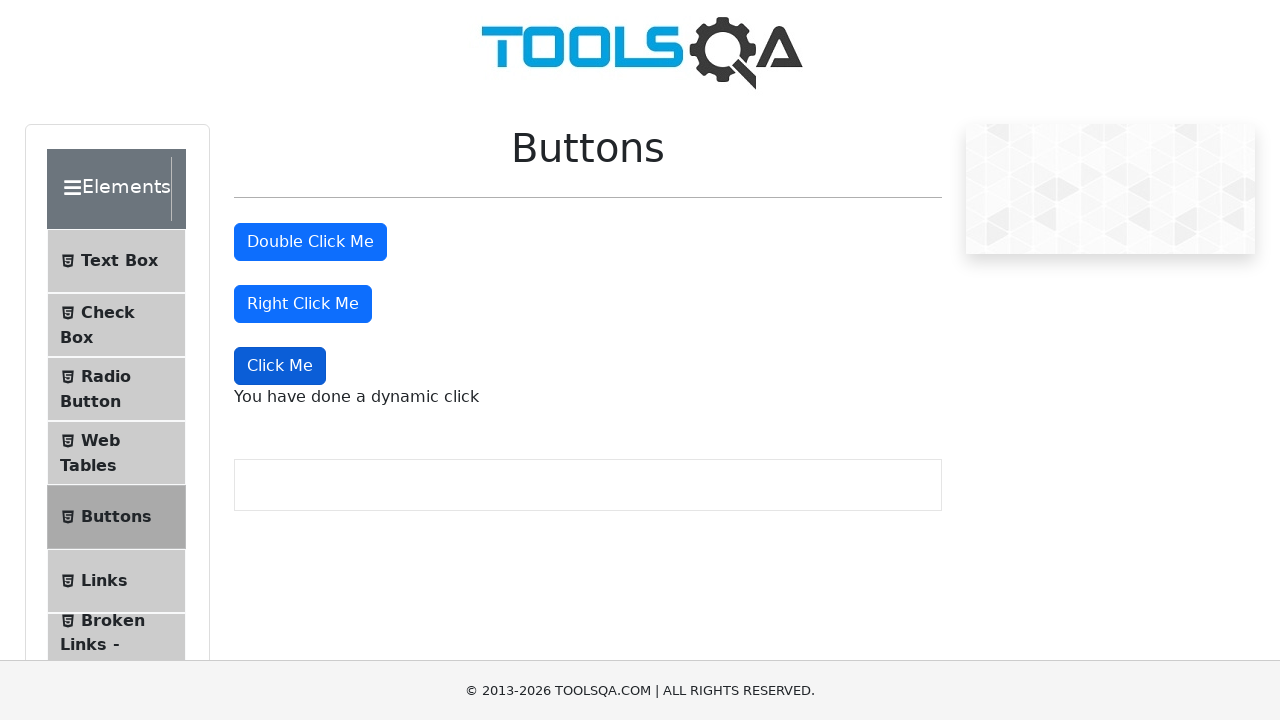